Navigates to Dawn.com news website, clicks on a featured article link to view the full article content, then navigates back to the homepage.

Starting URL: https://www.dawn.com/

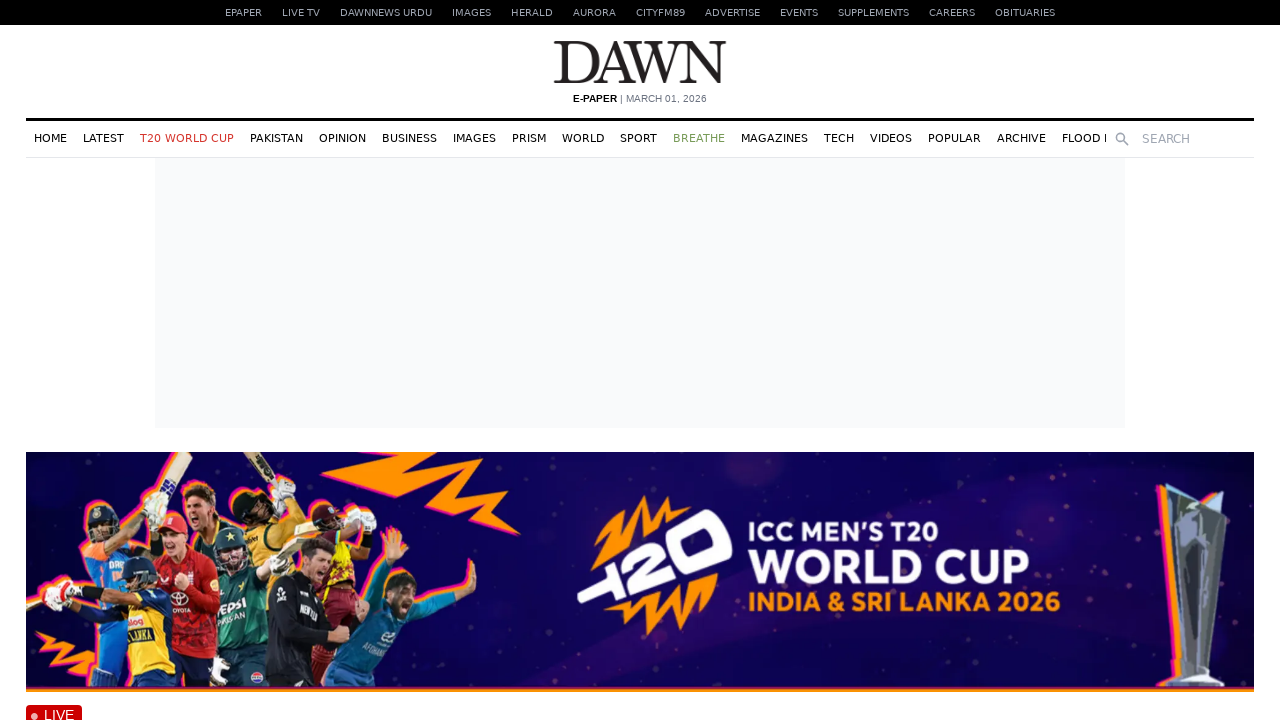

Waited for articles to load on Dawn.com homepage
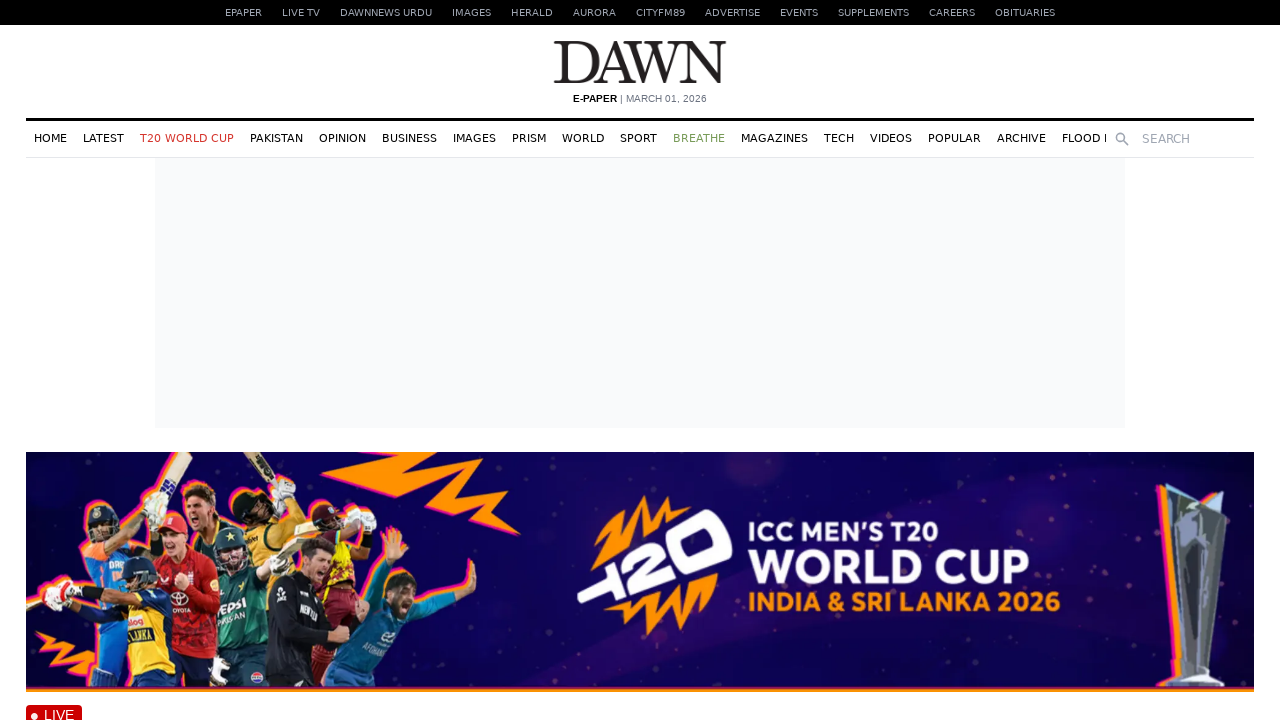

Clicked on the first featured article link at (780, 352) on article h2 a >> nth=0
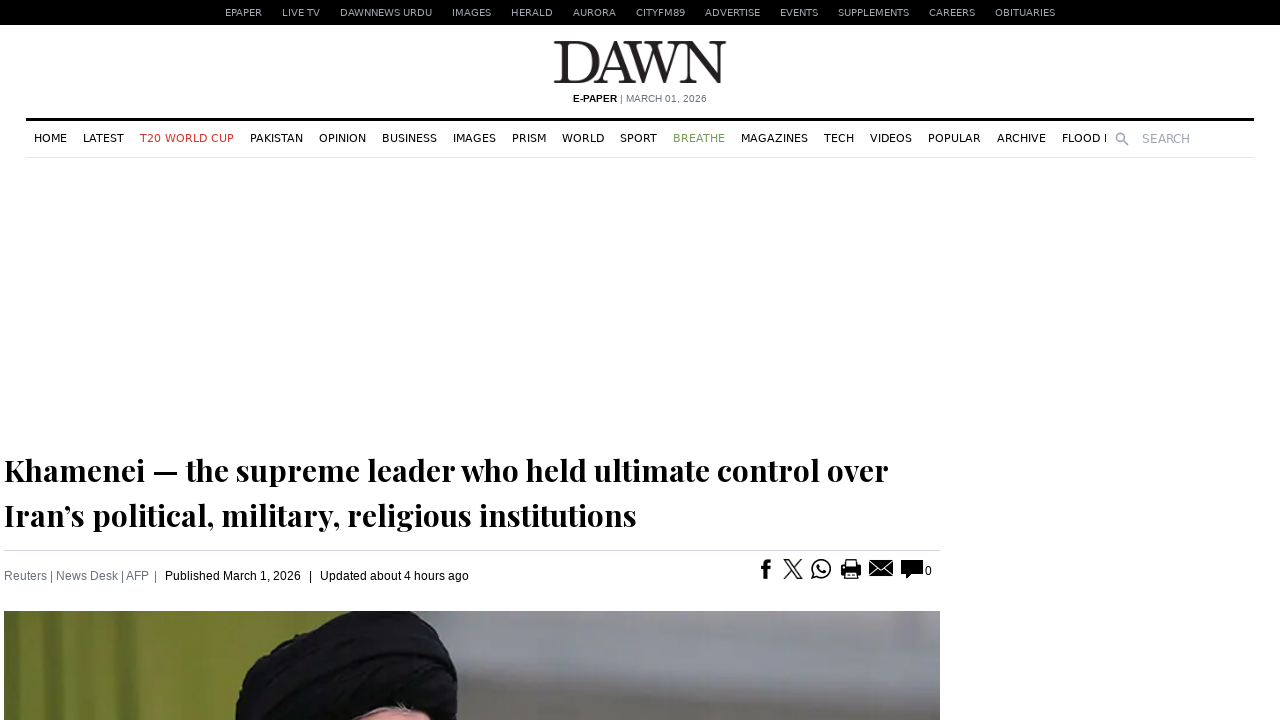

Article page loaded
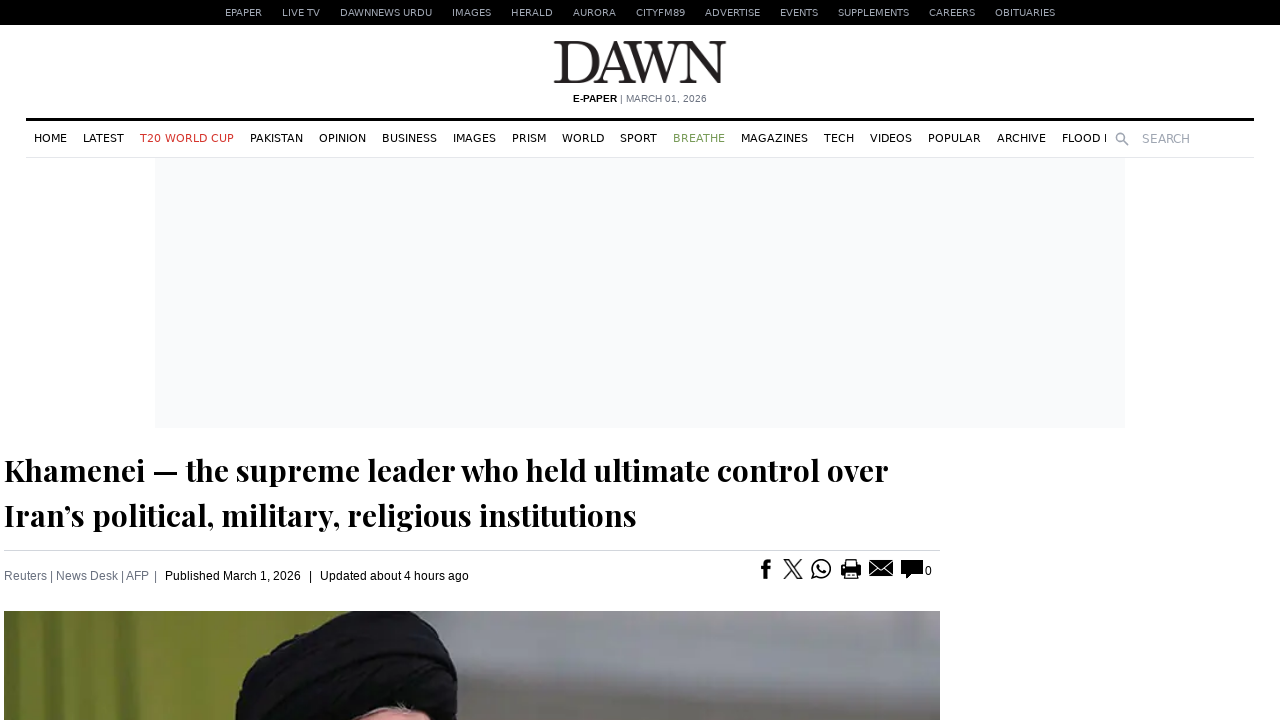

Article content became visible
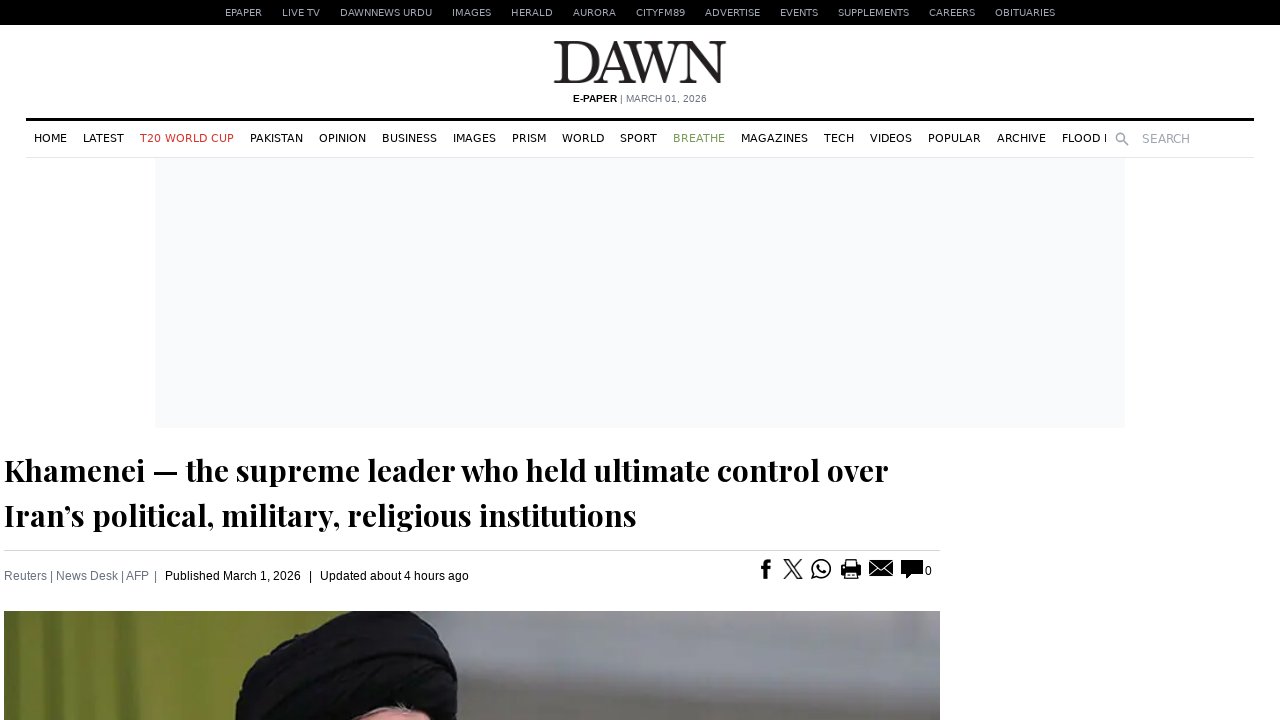

Navigated back to Dawn.com homepage
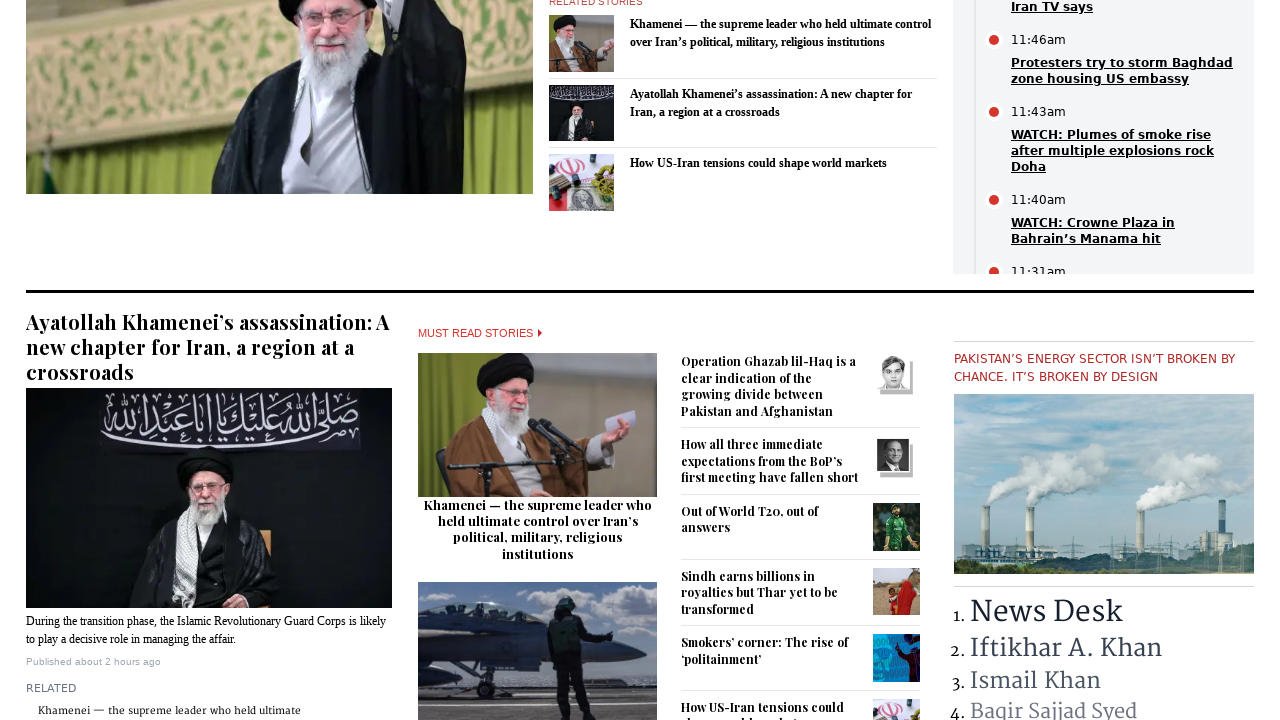

Homepage reloaded with articles visible
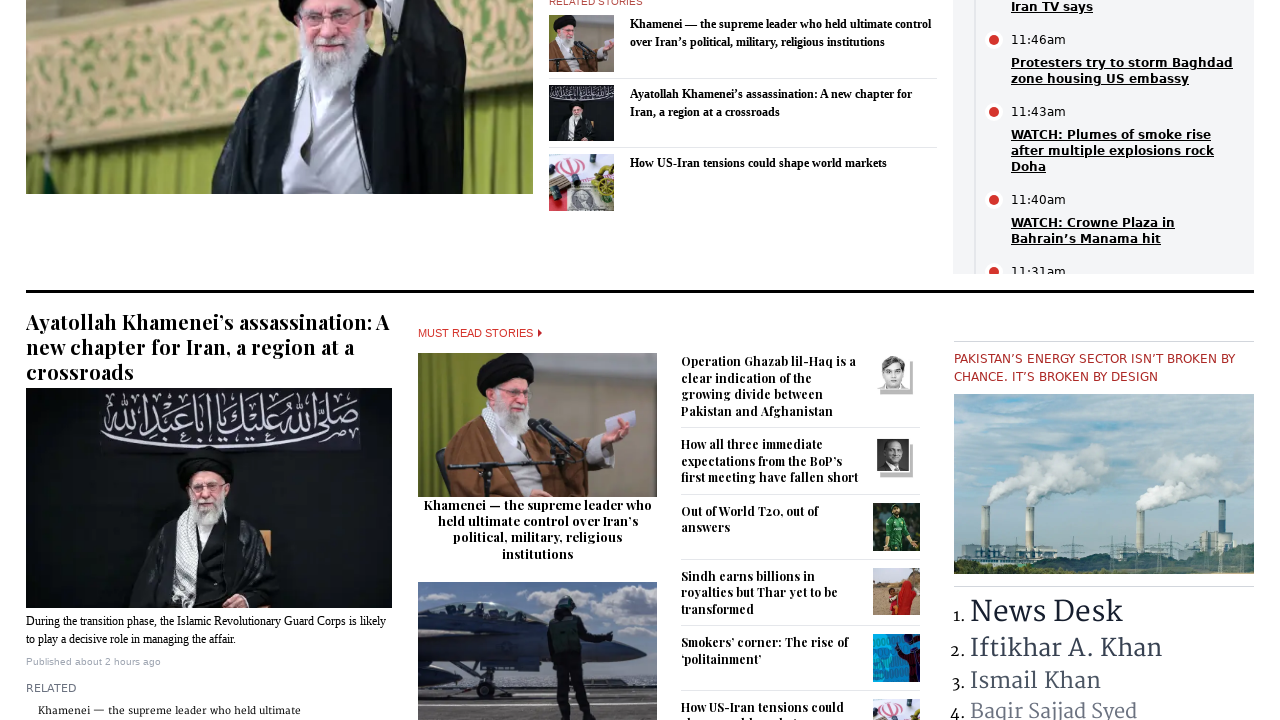

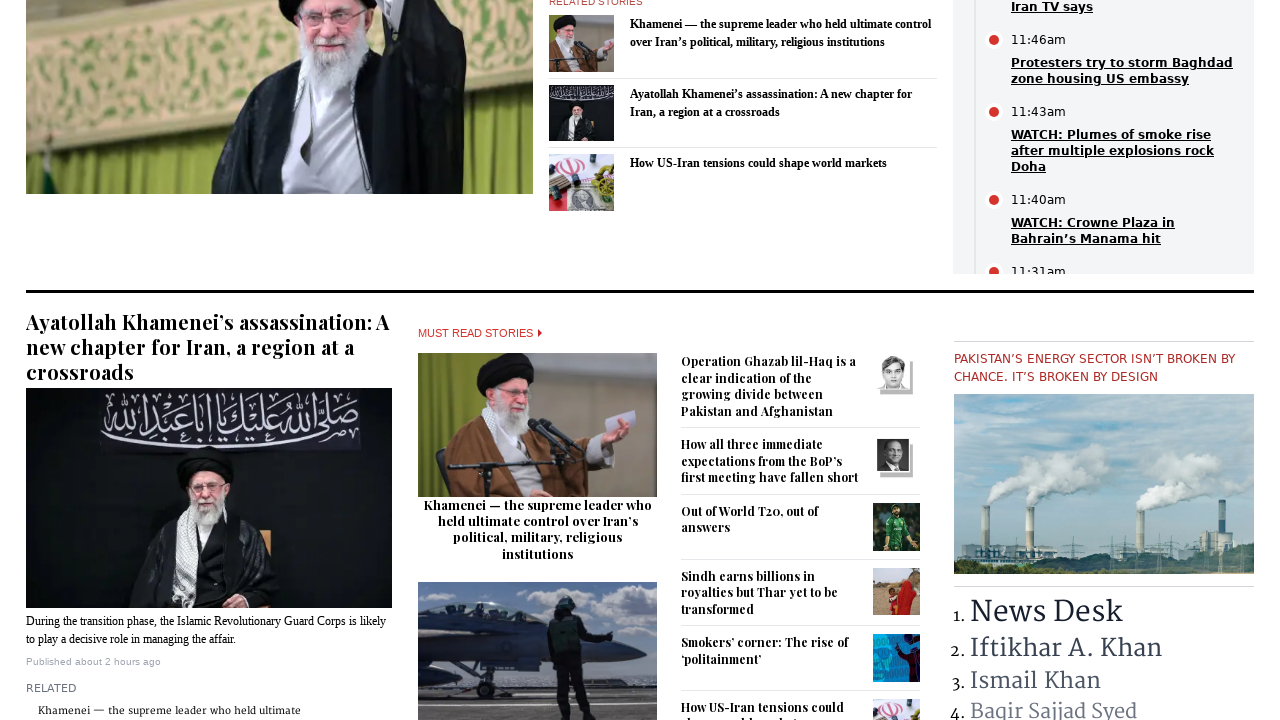